Tests confirmation alert handling by clicking a button that triggers a confirmation dialog, then dismissing the alert

Starting URL: https://testautomationpractice.blogspot.com/

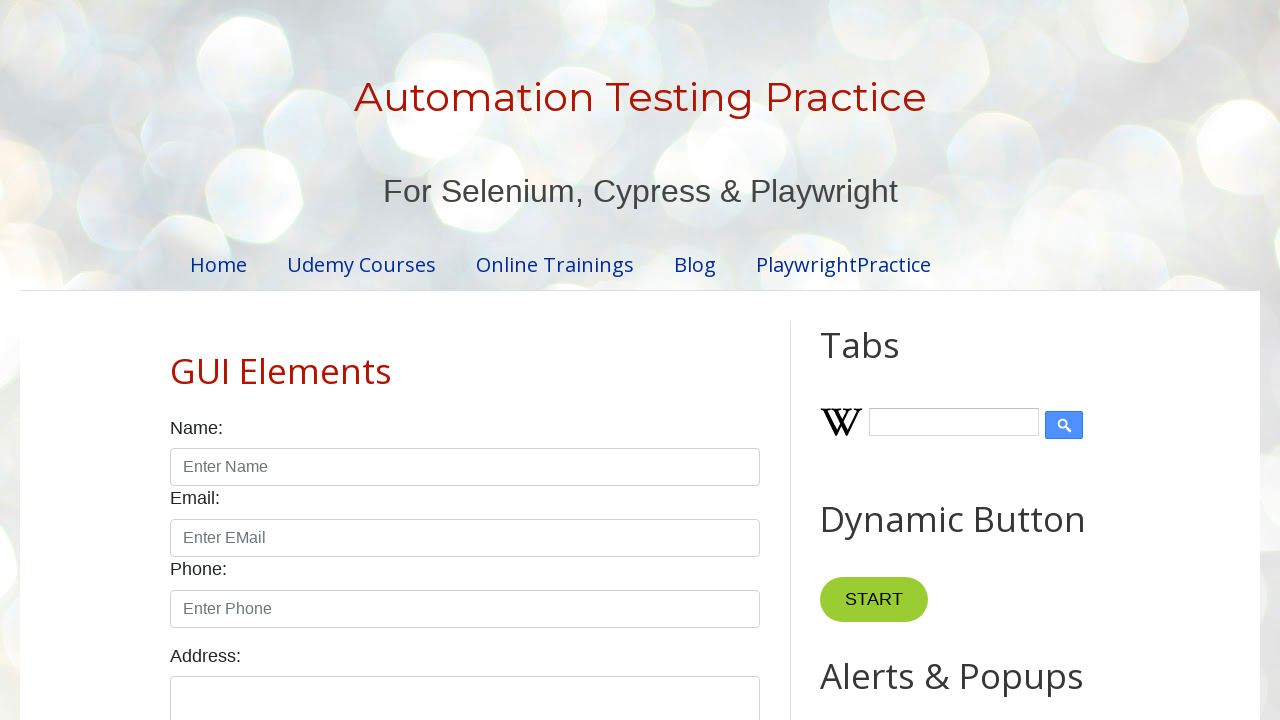

Clicked confirmation button to trigger alert at (912, 360) on button#confirmBtn
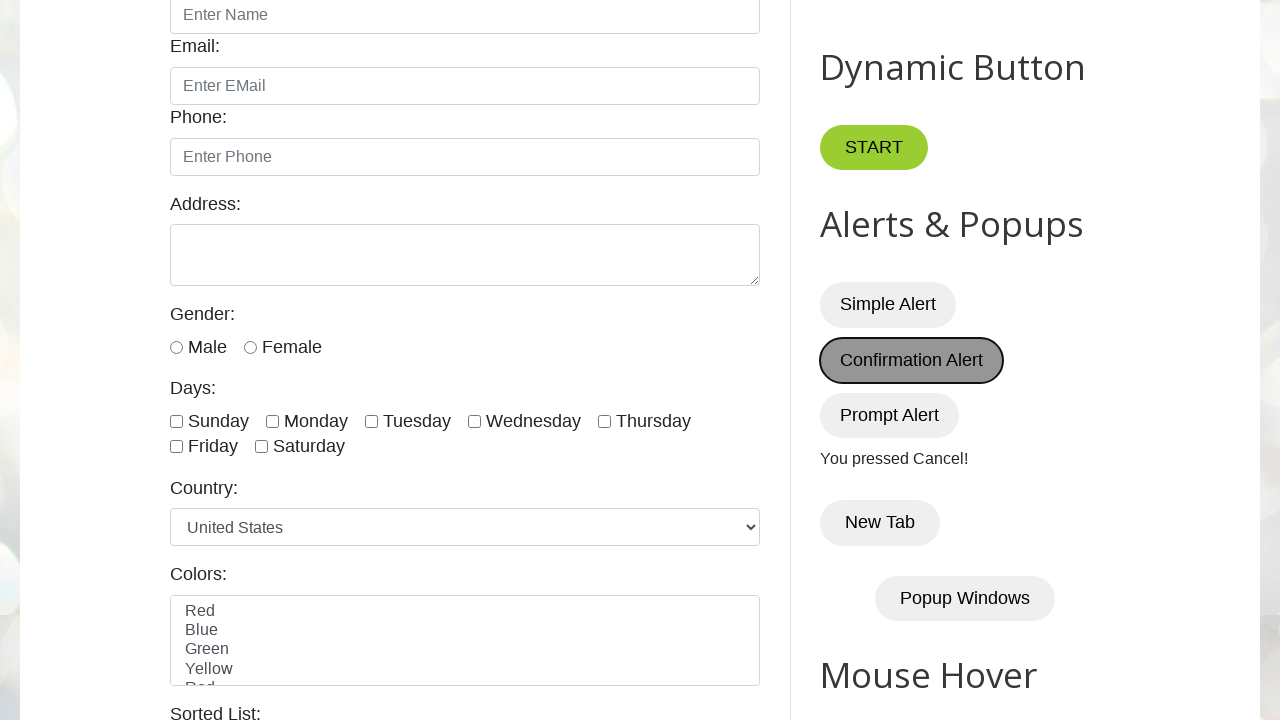

Set up dialog handler to dismiss alerts
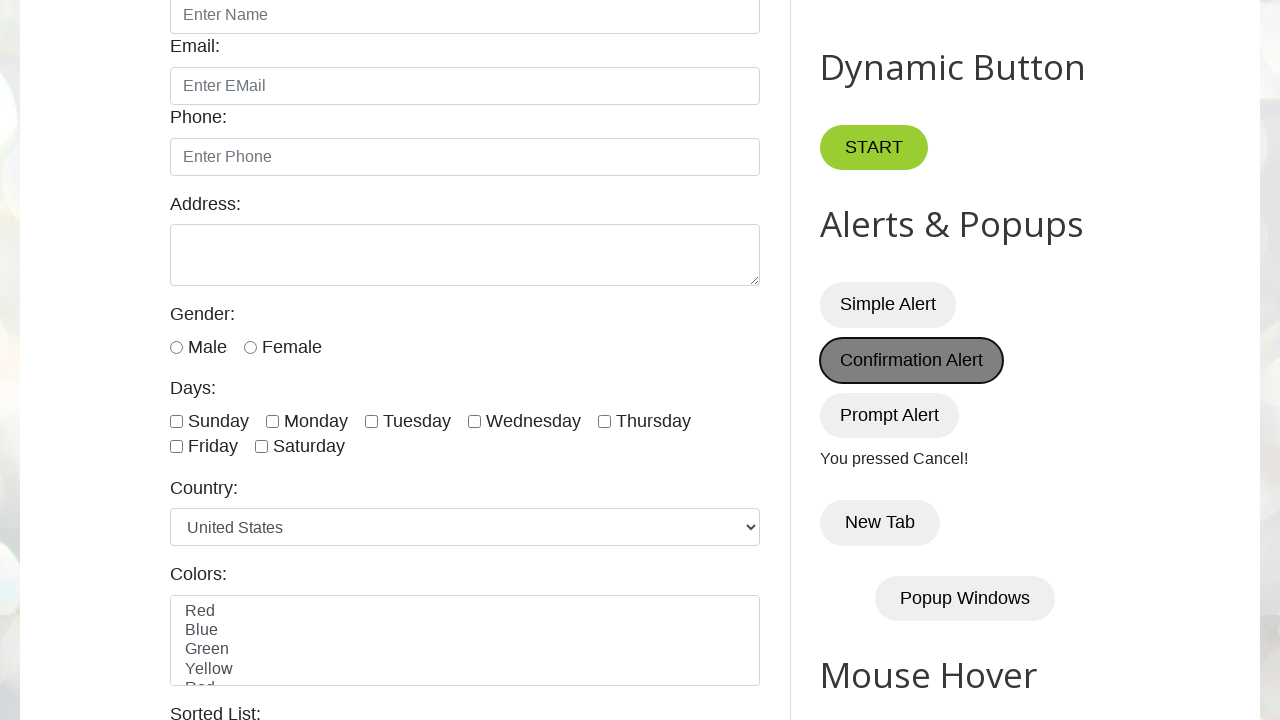

Configured dialog handler function to print and dismiss
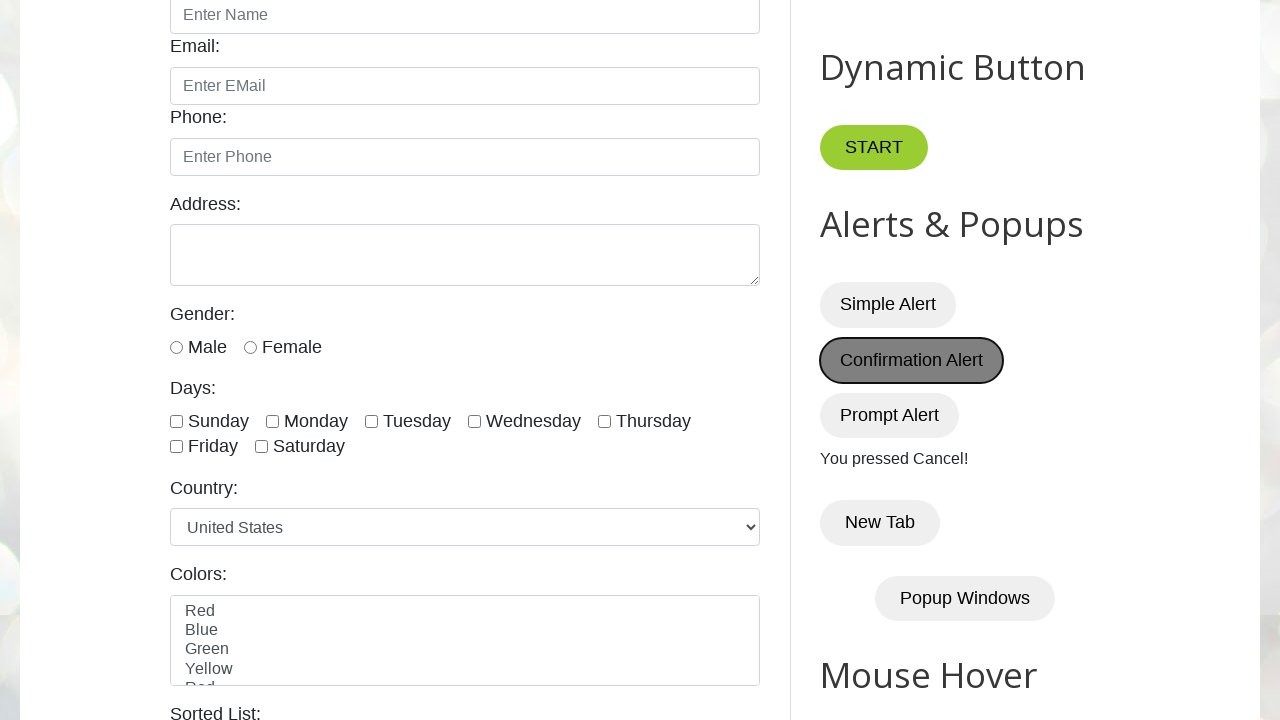

Clicked confirmation button to trigger confirmation dialog at (912, 360) on button#confirmBtn
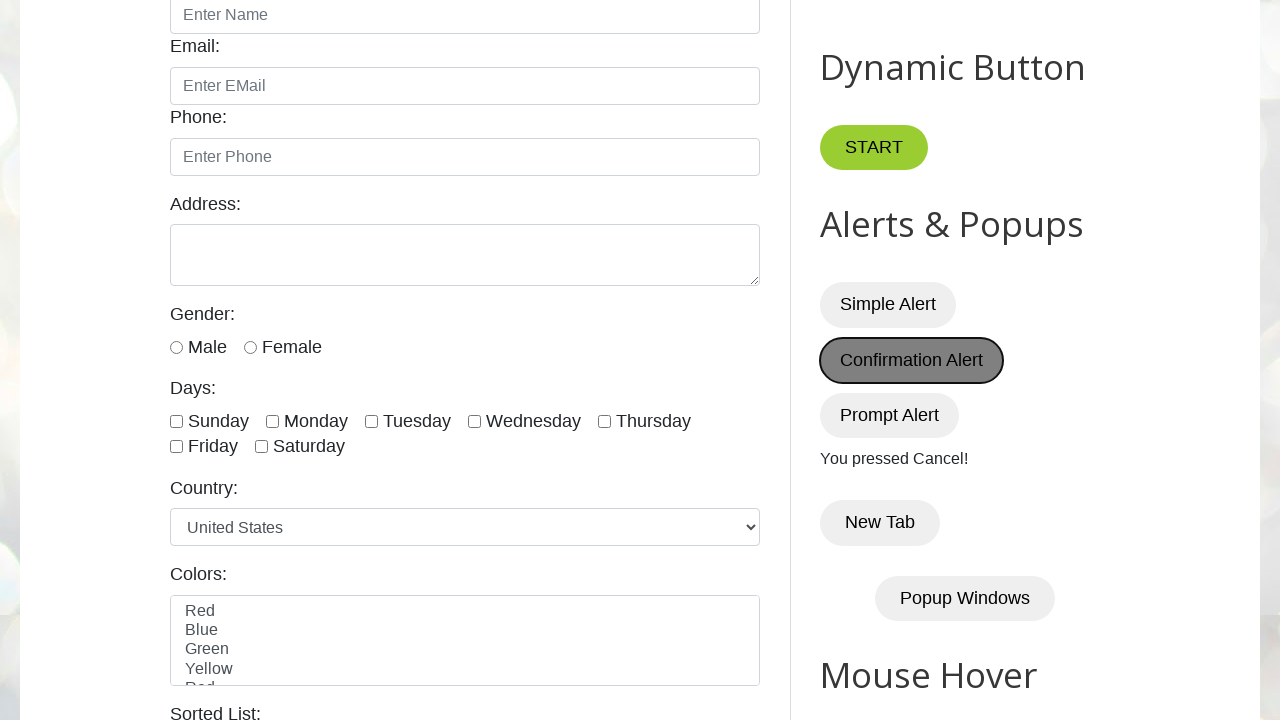

Waited 500ms for dialog to be handled and dismissed
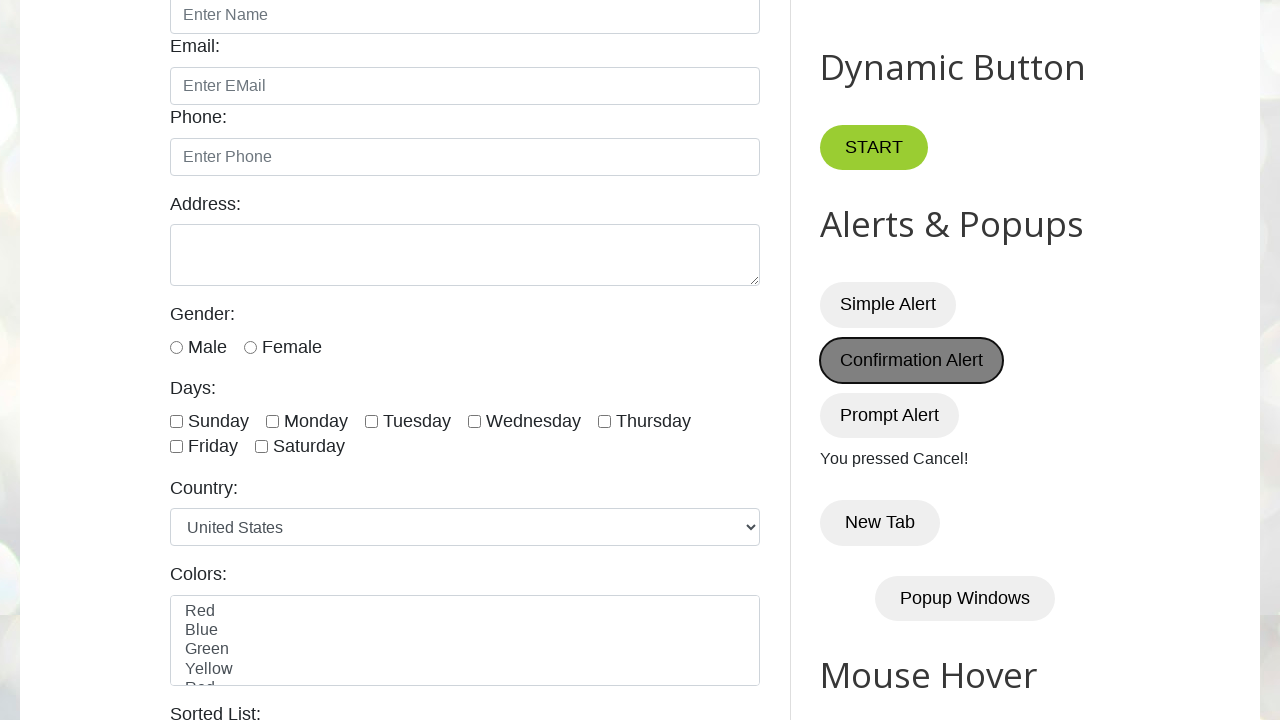

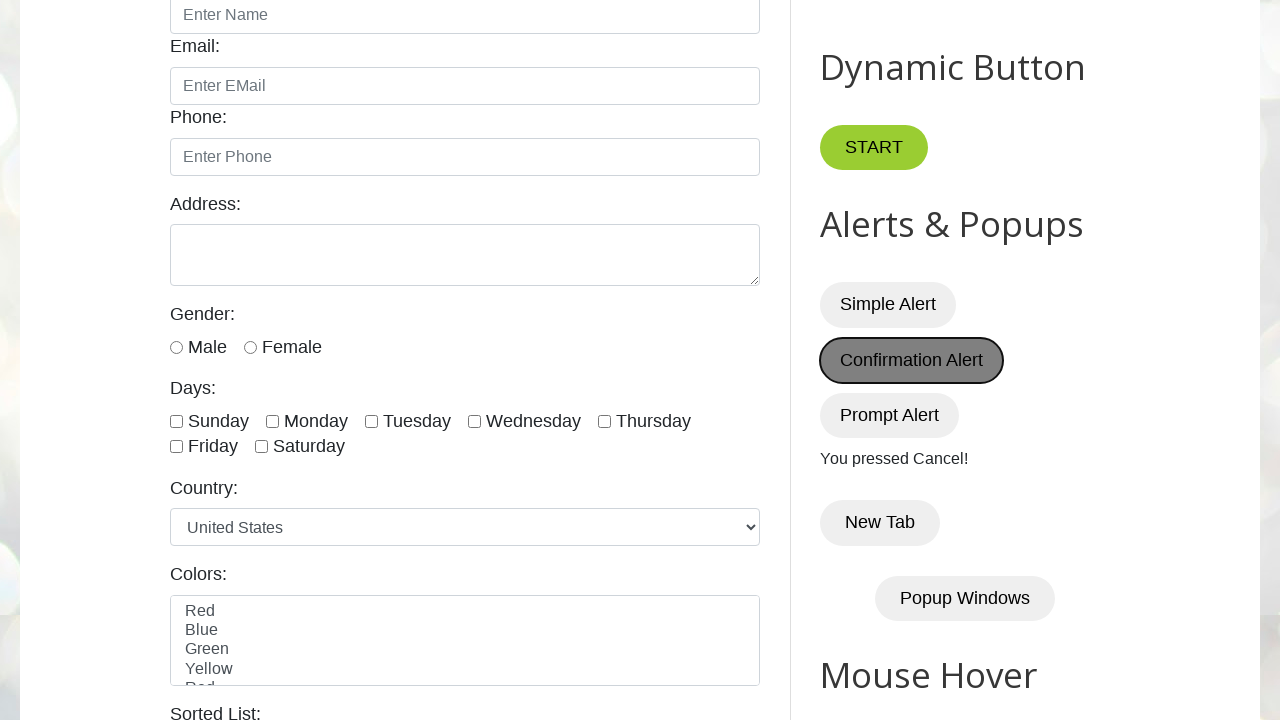